Tests email input functionality by entering an email address and verifying the input field contains the expected text

Starting URL: https://saucelabs.com/test/guinea-pig

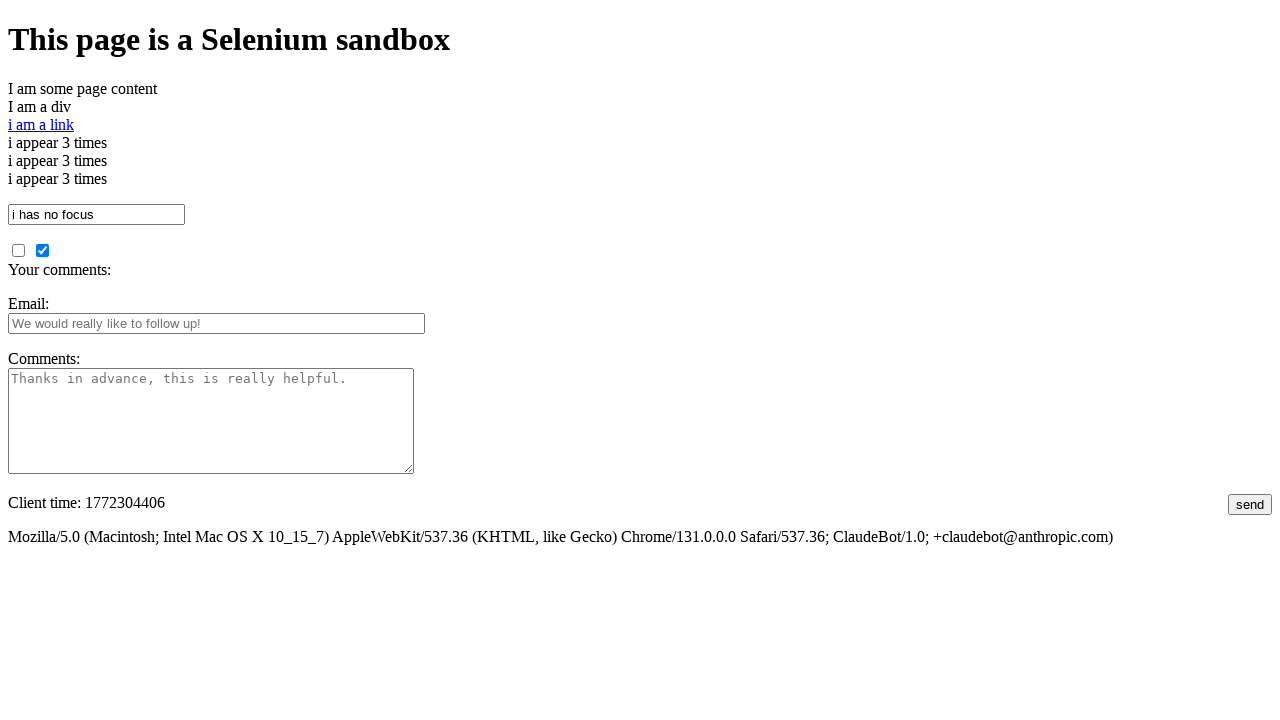

Filled email input field with 'abc@gmail.com' on input#fbemail
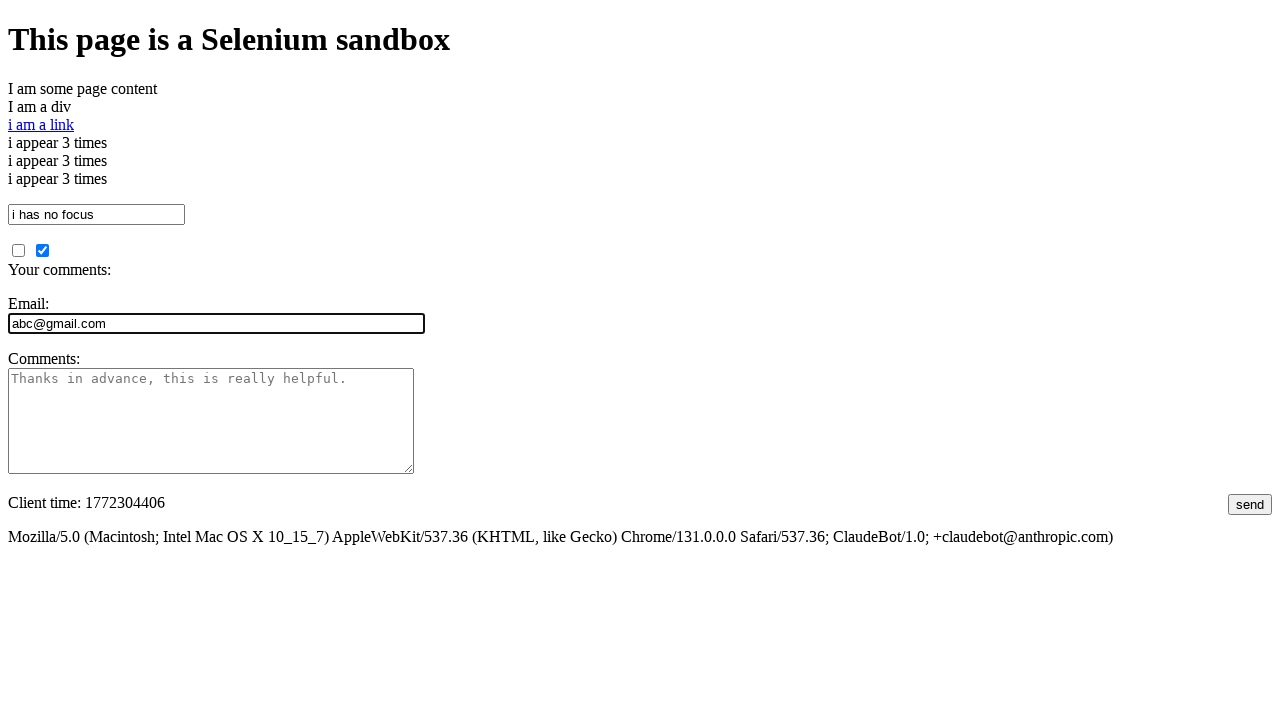

Retrieved email input field value
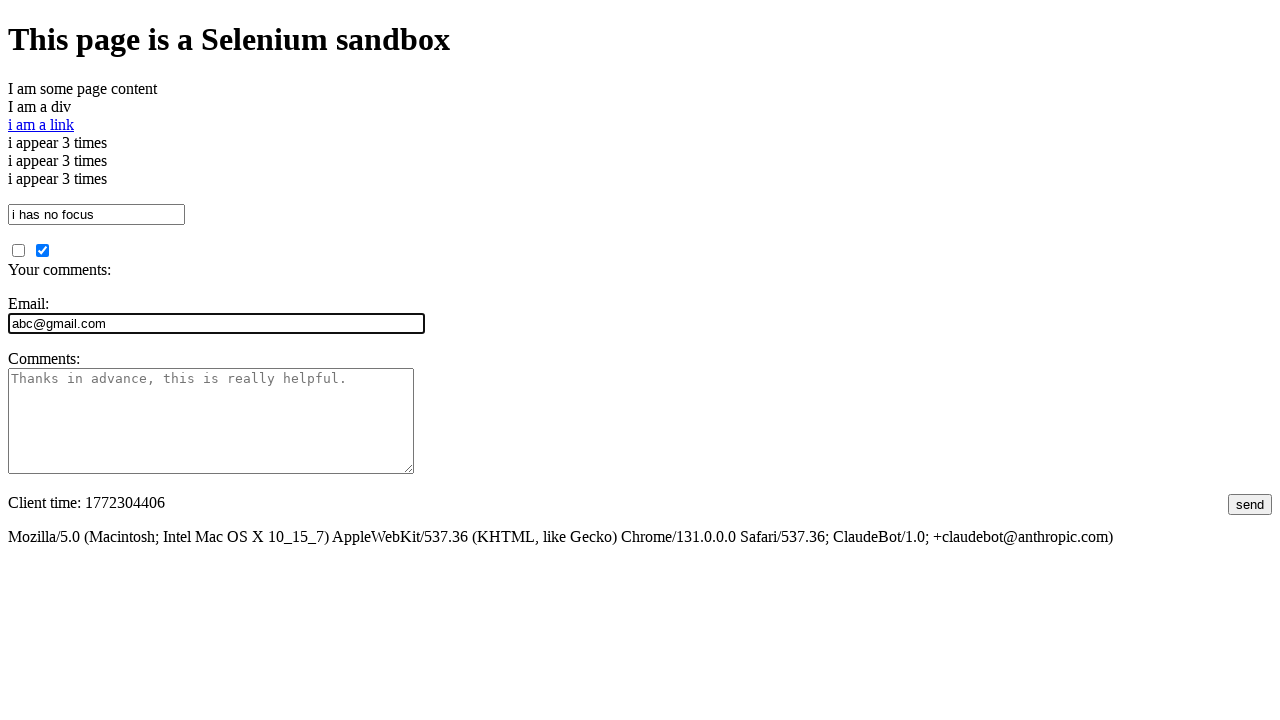

Verified email input field contains expected text 'abc@gmail.com'
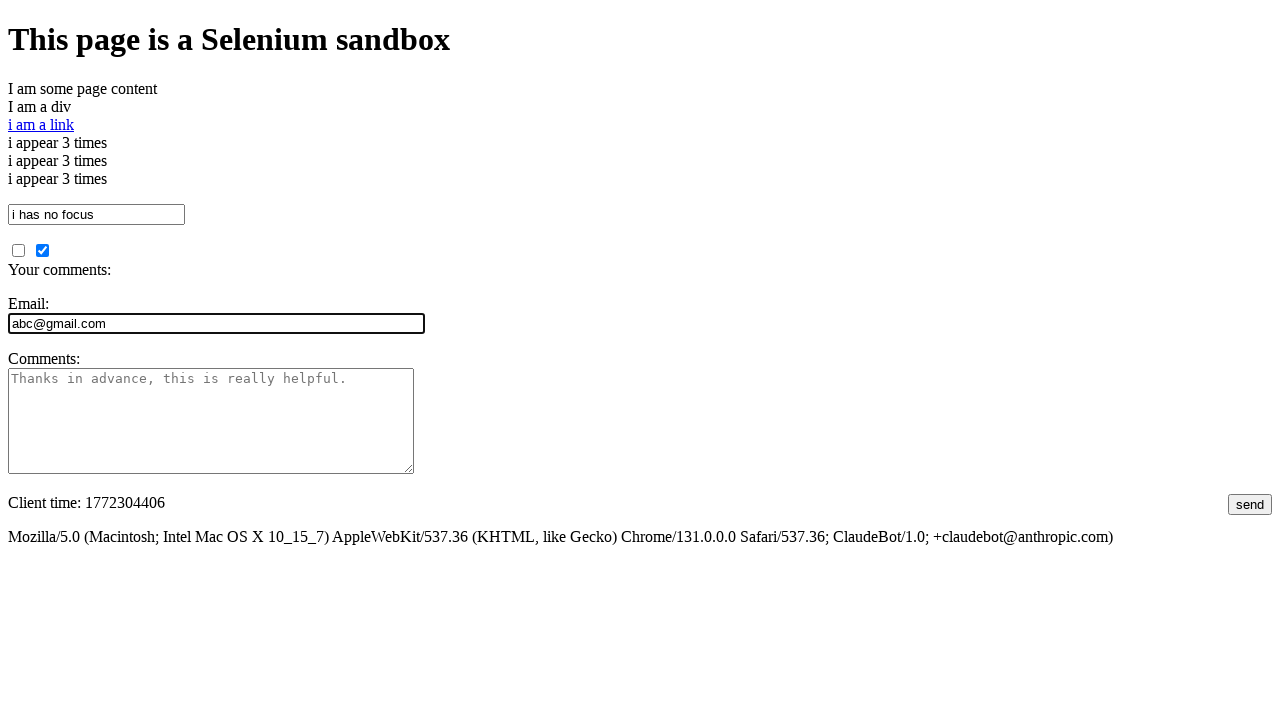

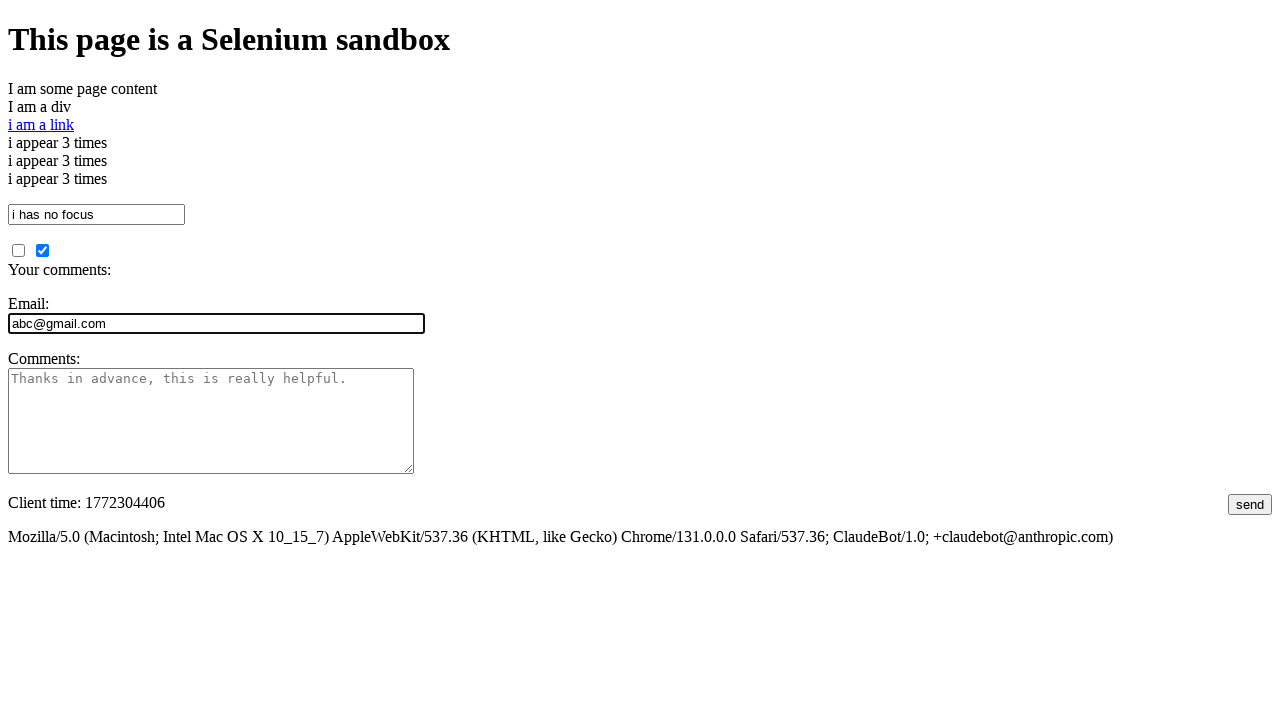